Tests checkout behavior when cart has no items by navigating to cart and clicking checkout

Starting URL: https://www.demoblaze.com/

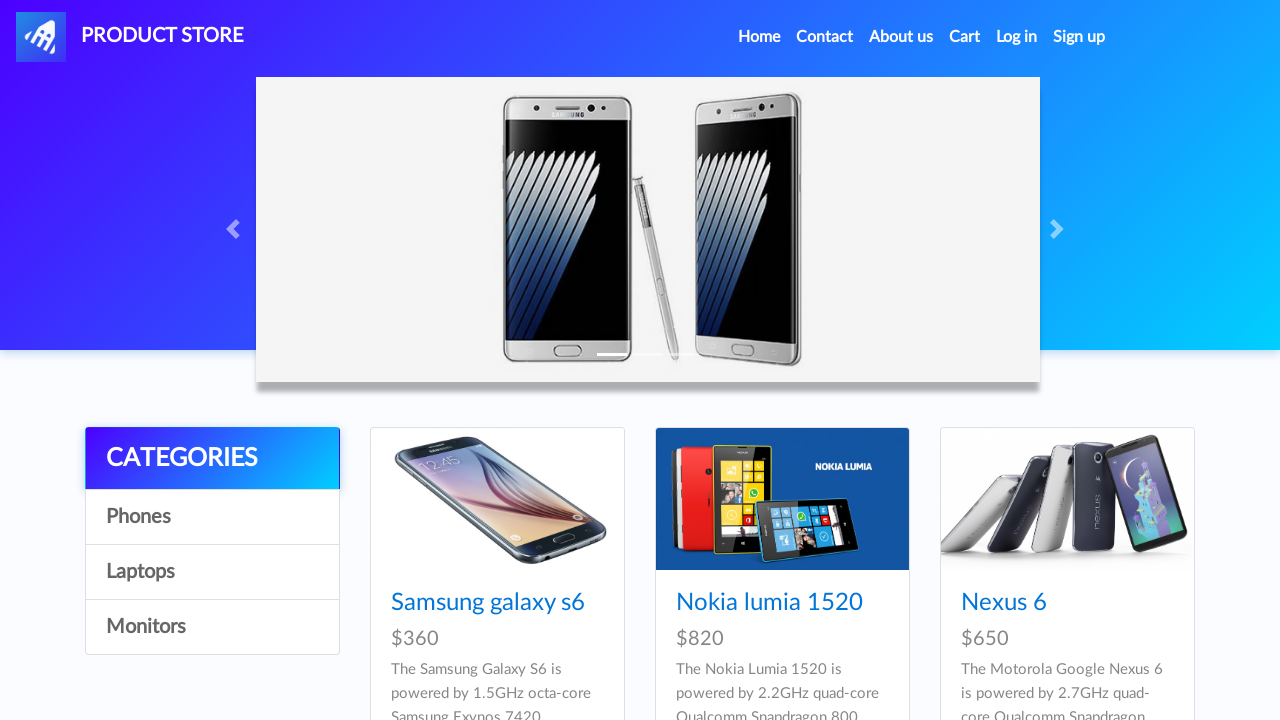

Clicked on Cart link at (965, 37) on text=Cart
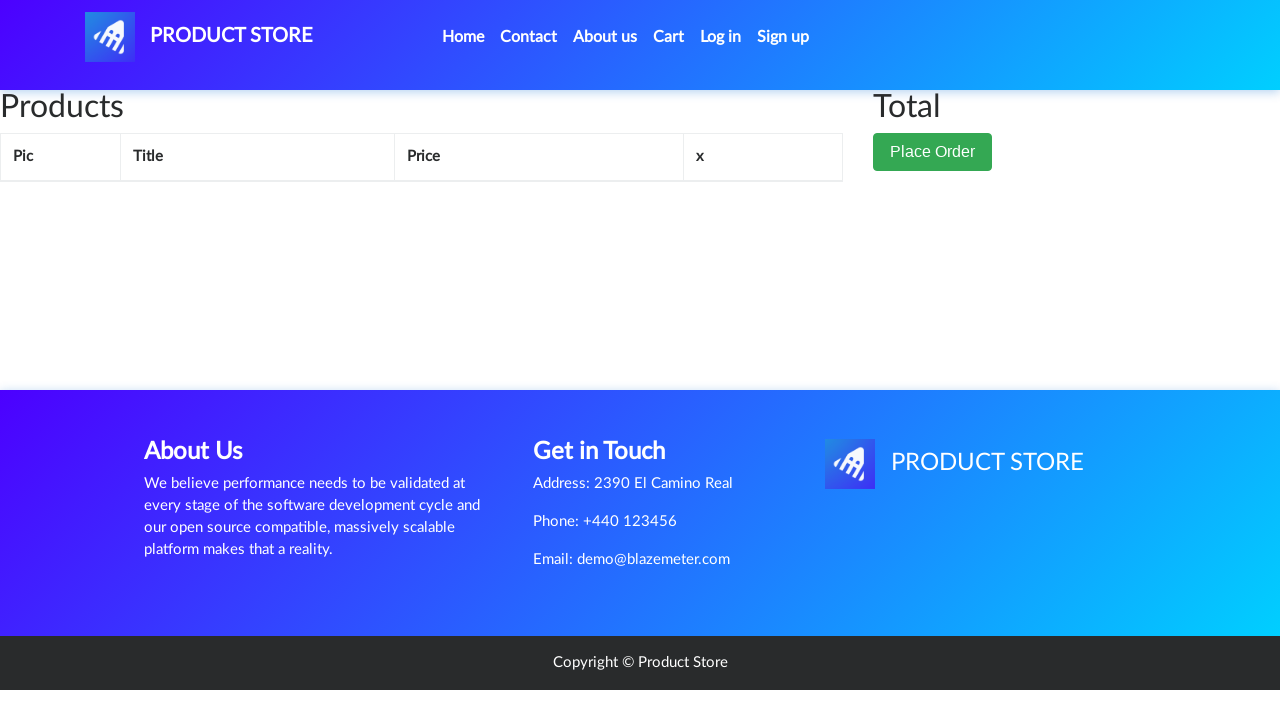

Cart page loaded with checkout button visible
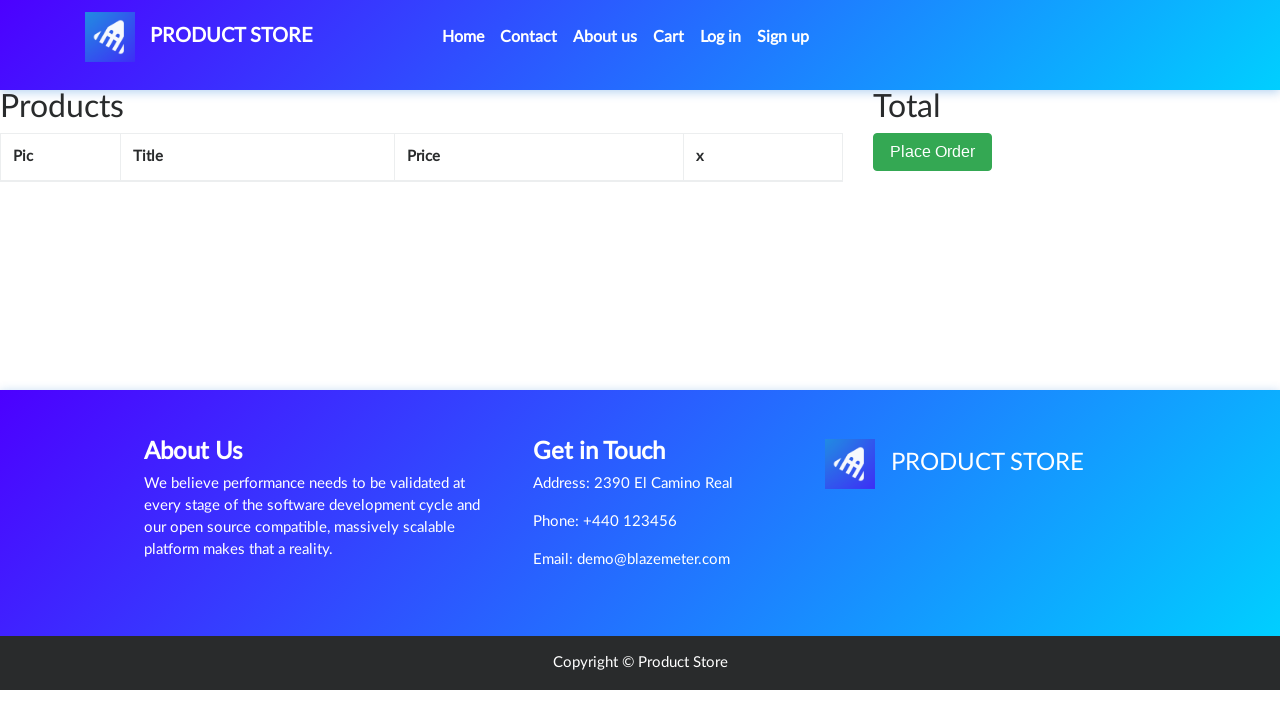

Clicked checkout button with empty cart at (933, 152) on .btn-success
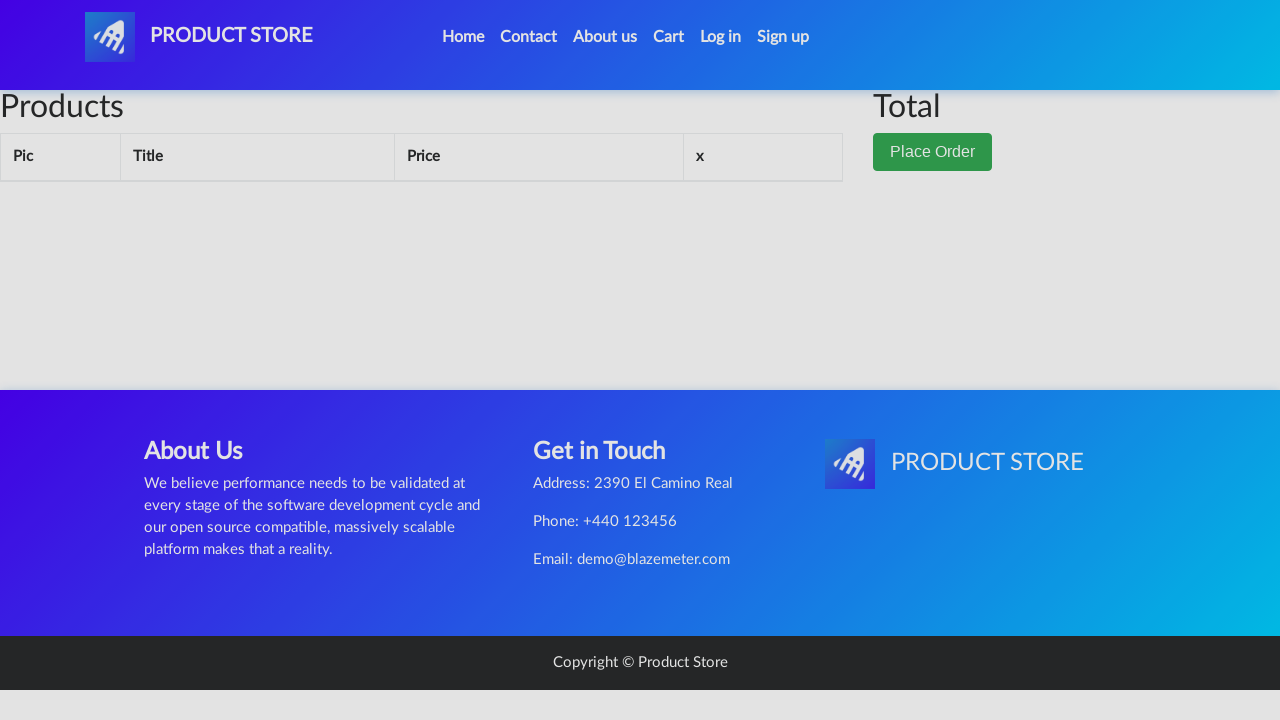

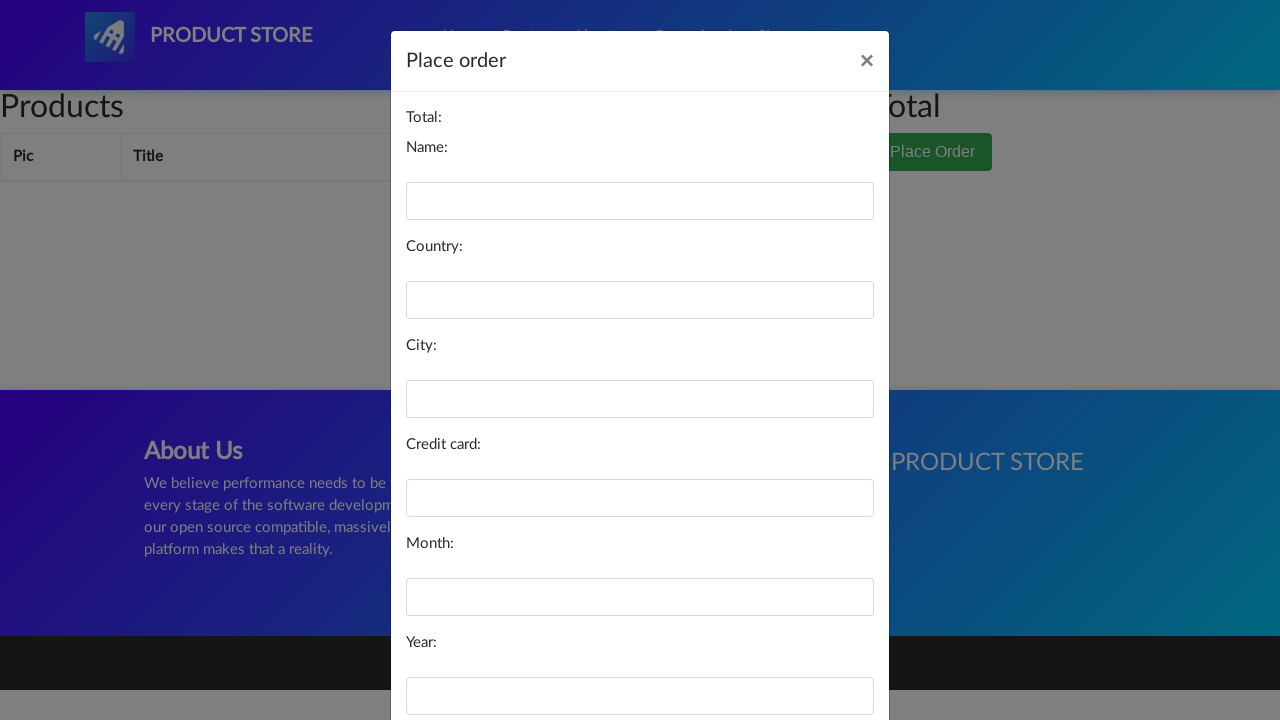